Tests working with multiple browser windows by storing the original window reference, clicking a link to open a new window, then switching between windows using explicit window handles and verifying page titles.

Starting URL: https://the-internet.herokuapp.com/windows

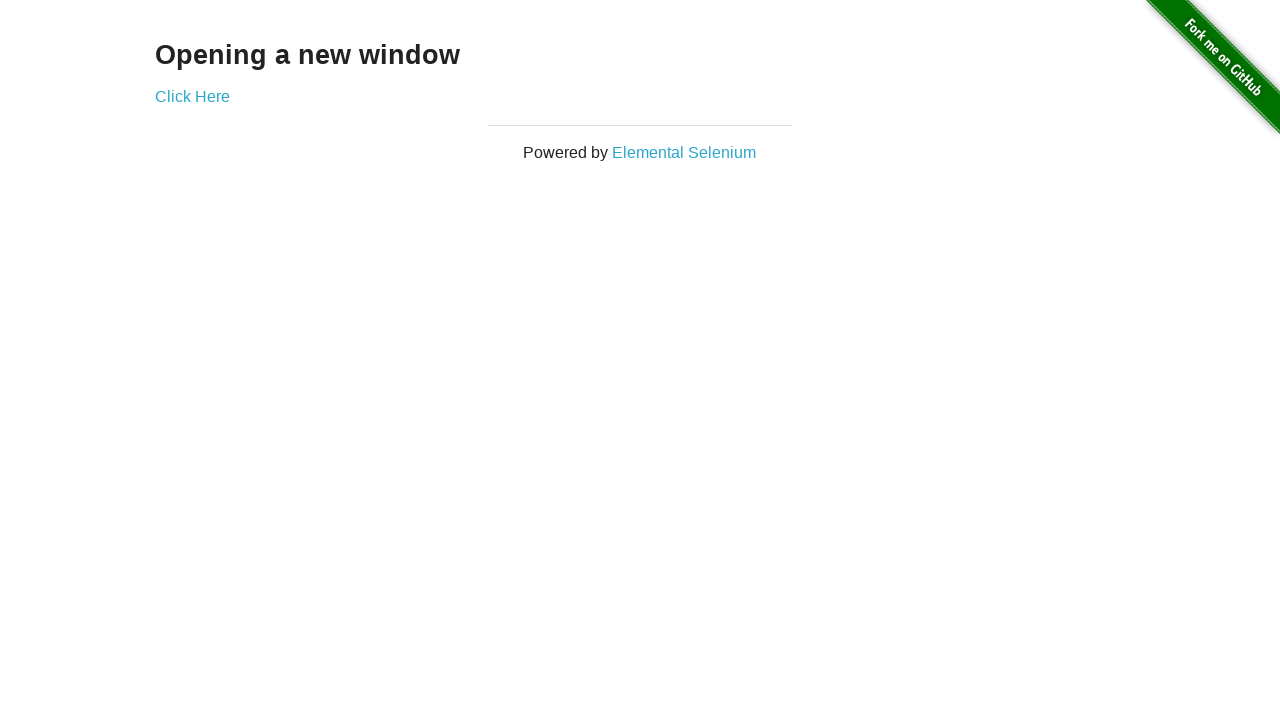

Stored reference to original page
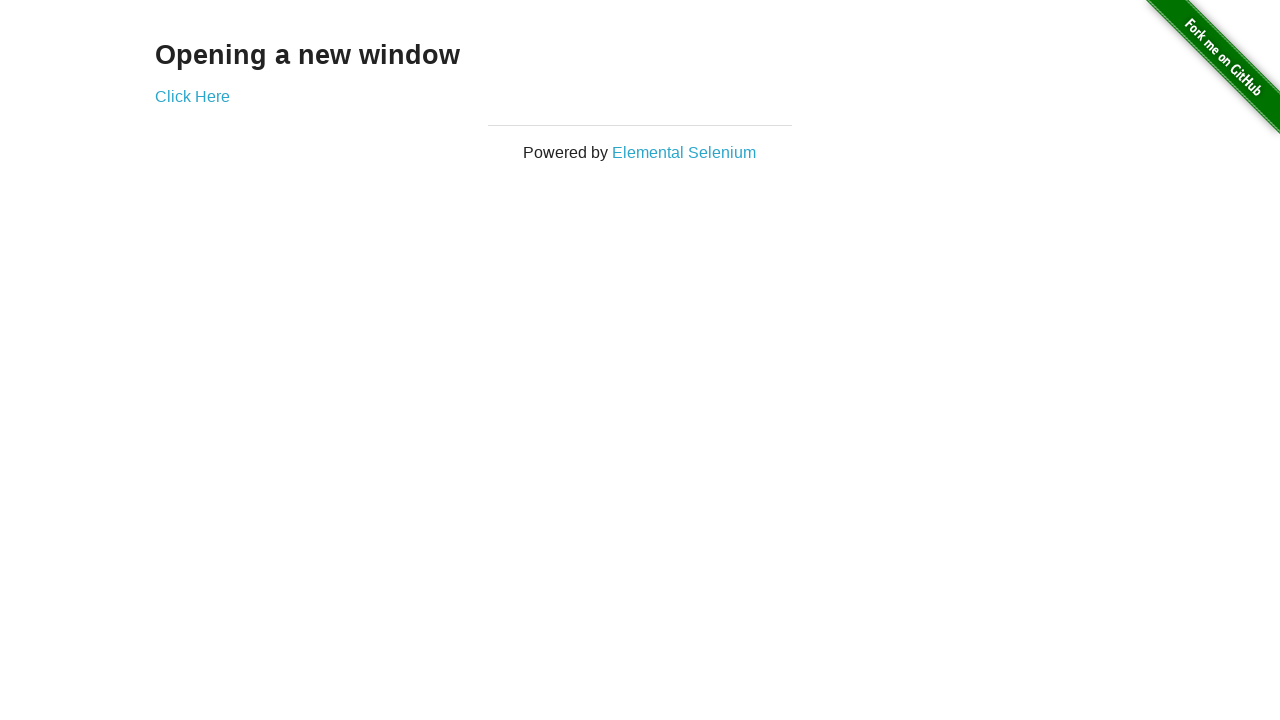

Clicked link to open new window at (192, 96) on .example a
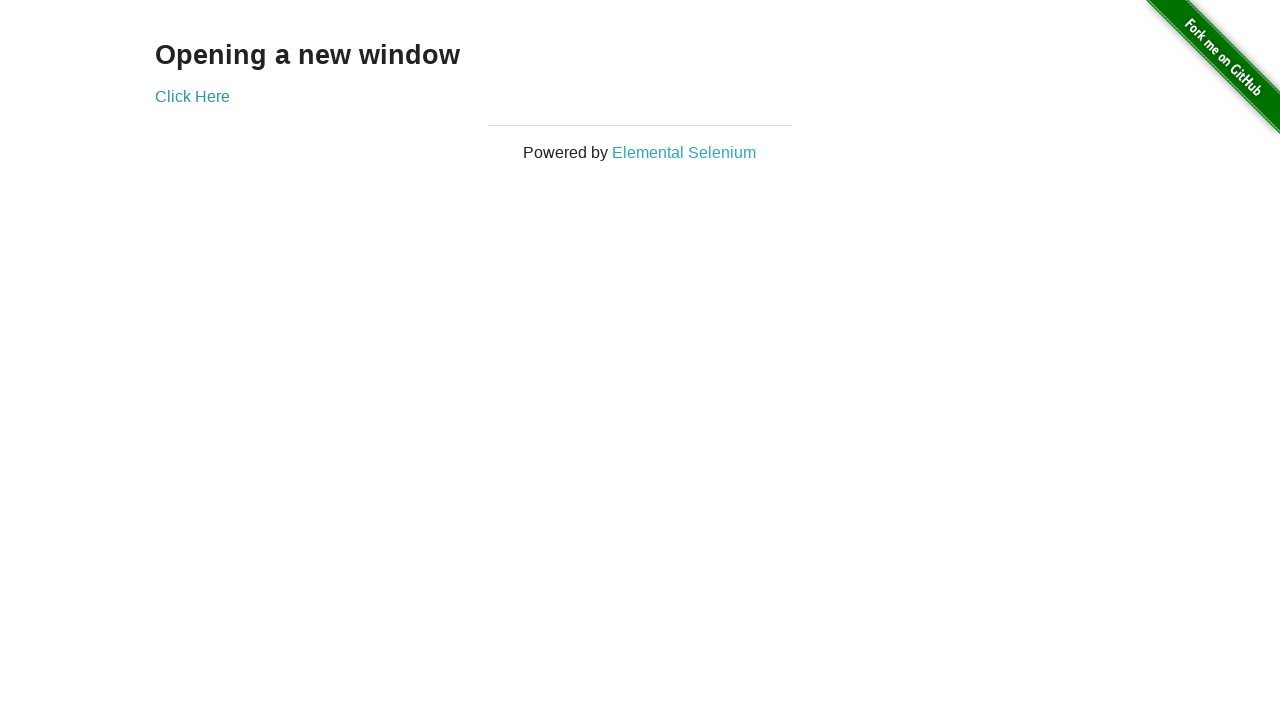

Captured new window handle
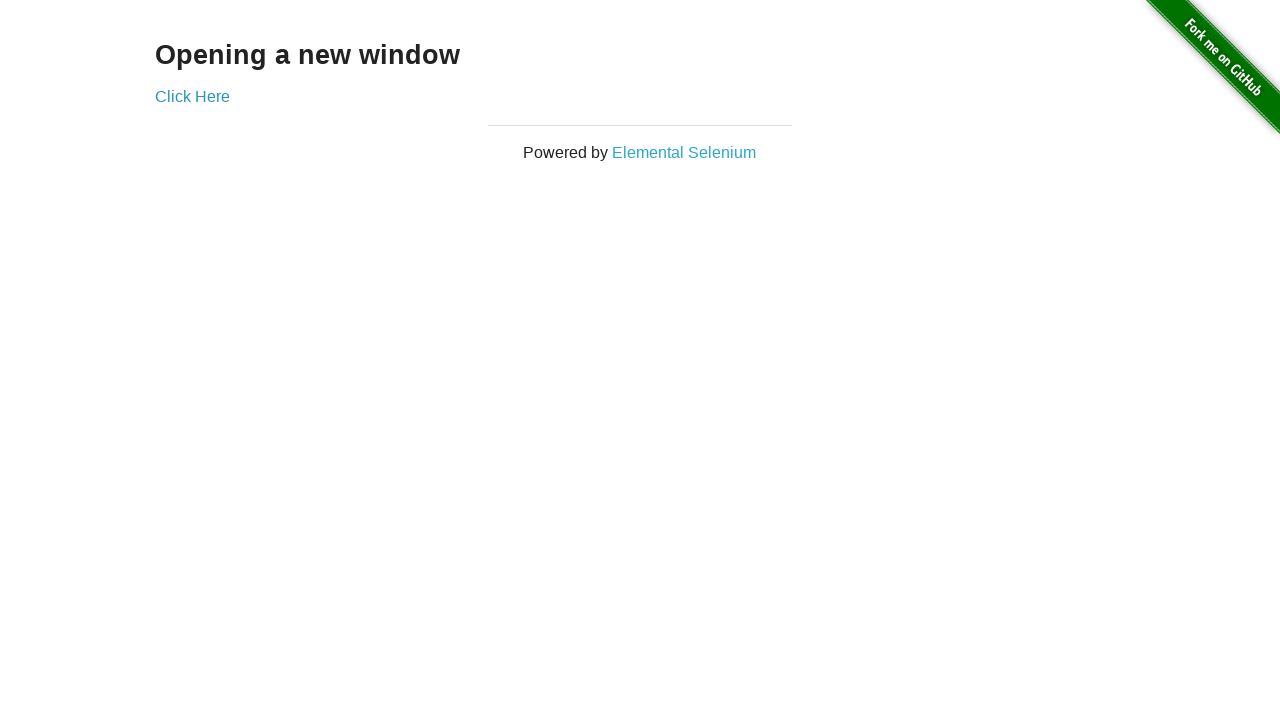

New page loaded completely
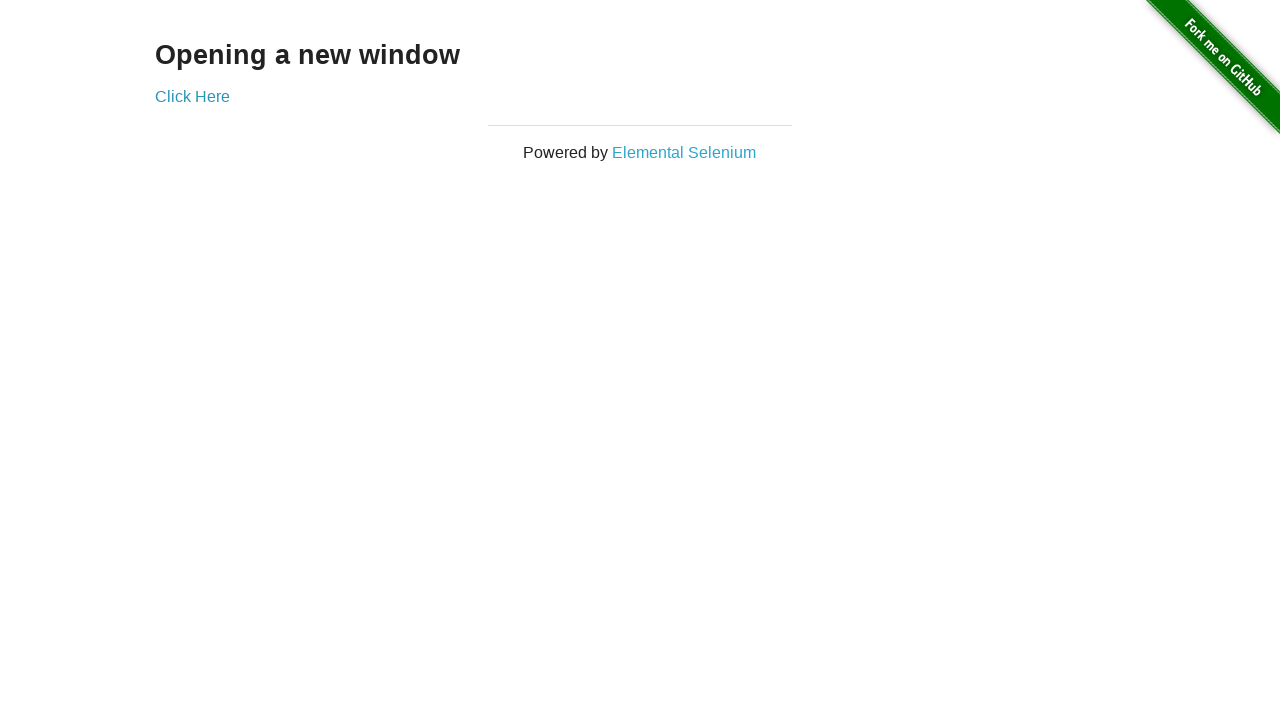

Verified original window title is 'The Internet'
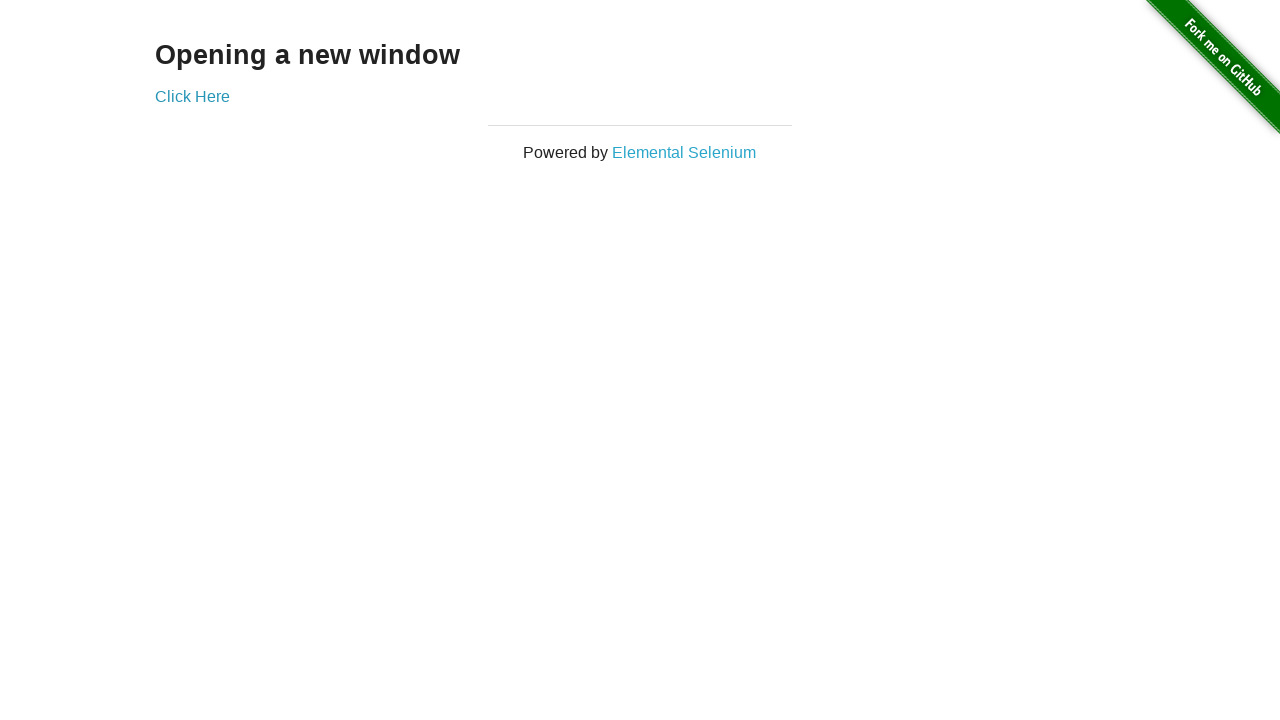

Switched focus to new window
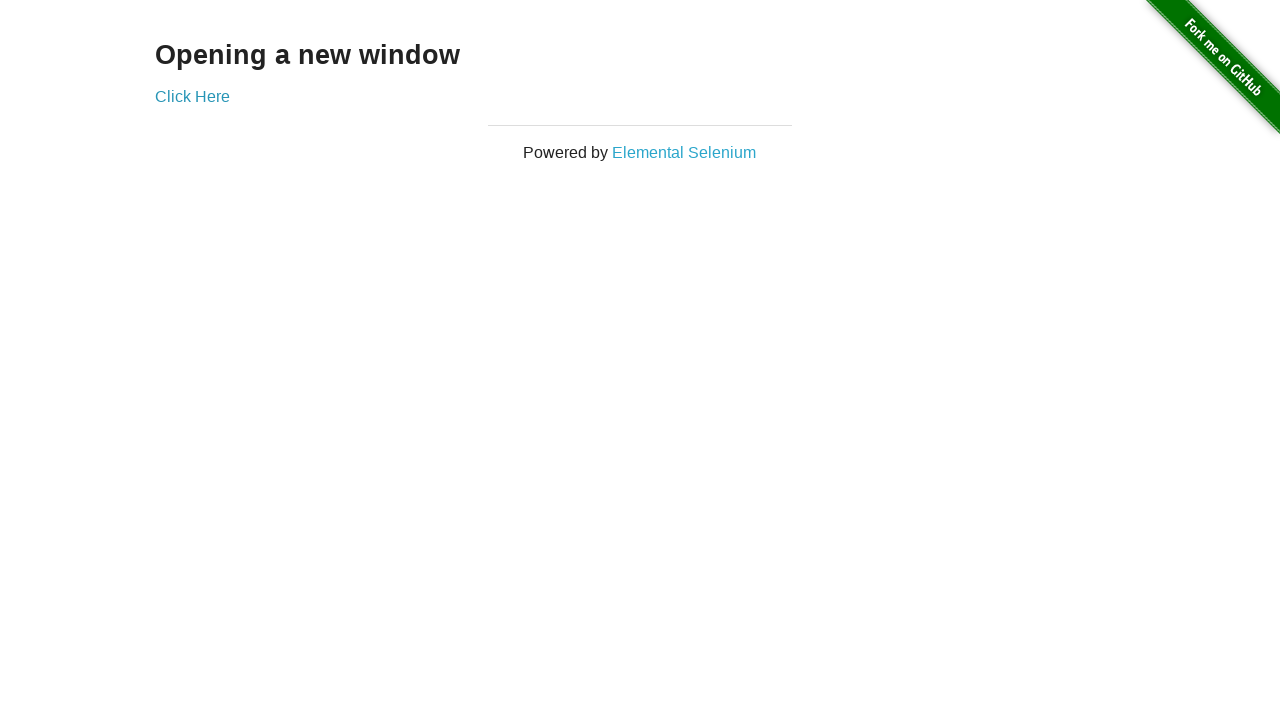

Waited for new window title to be populated
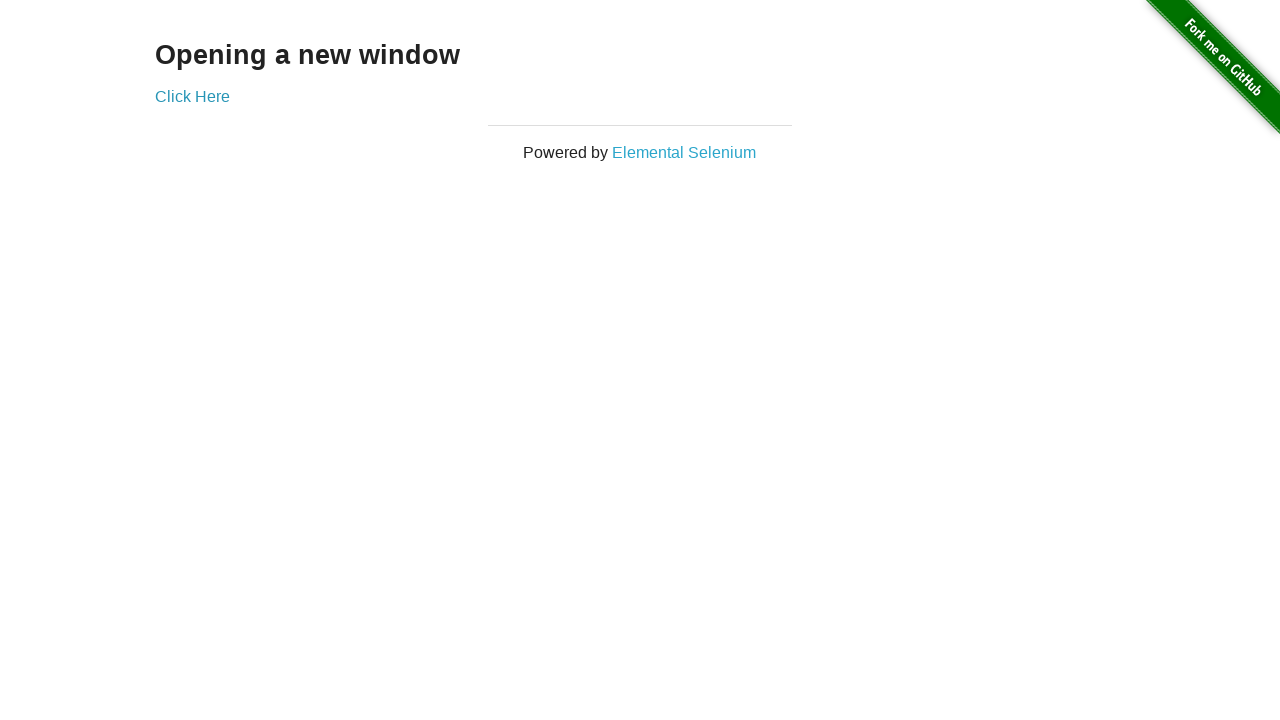

Verified new window title is 'New Window'
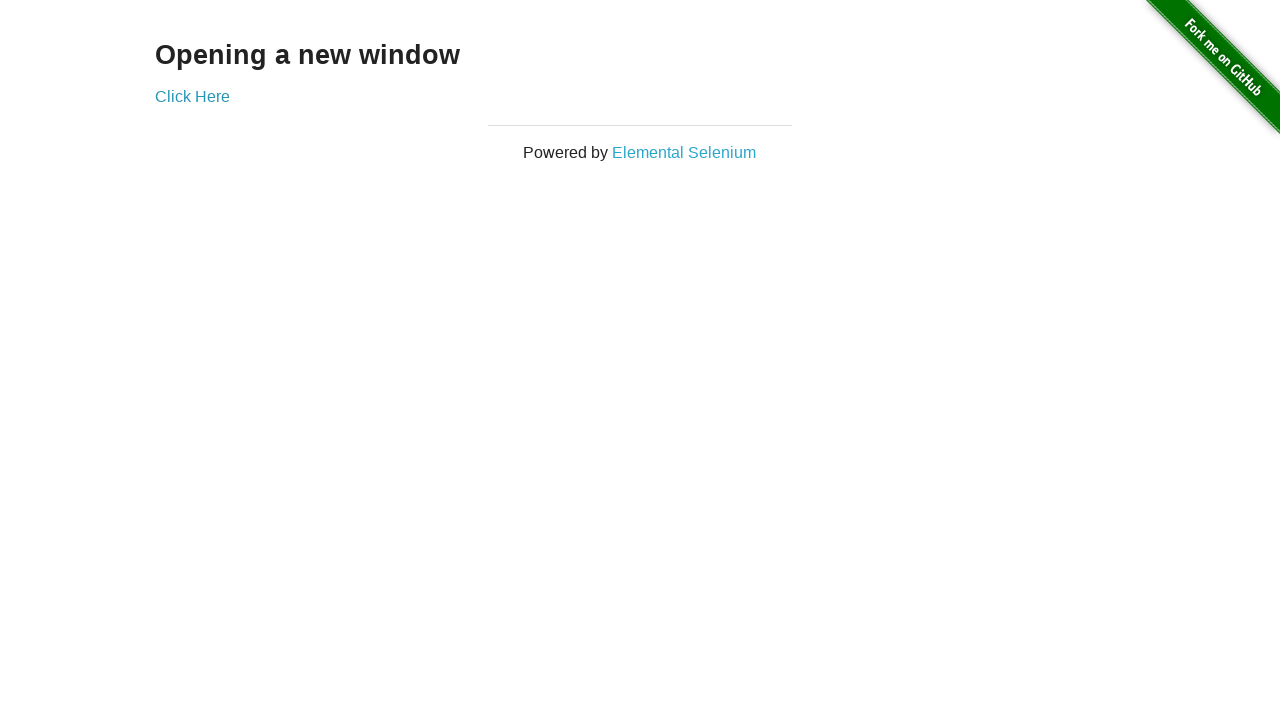

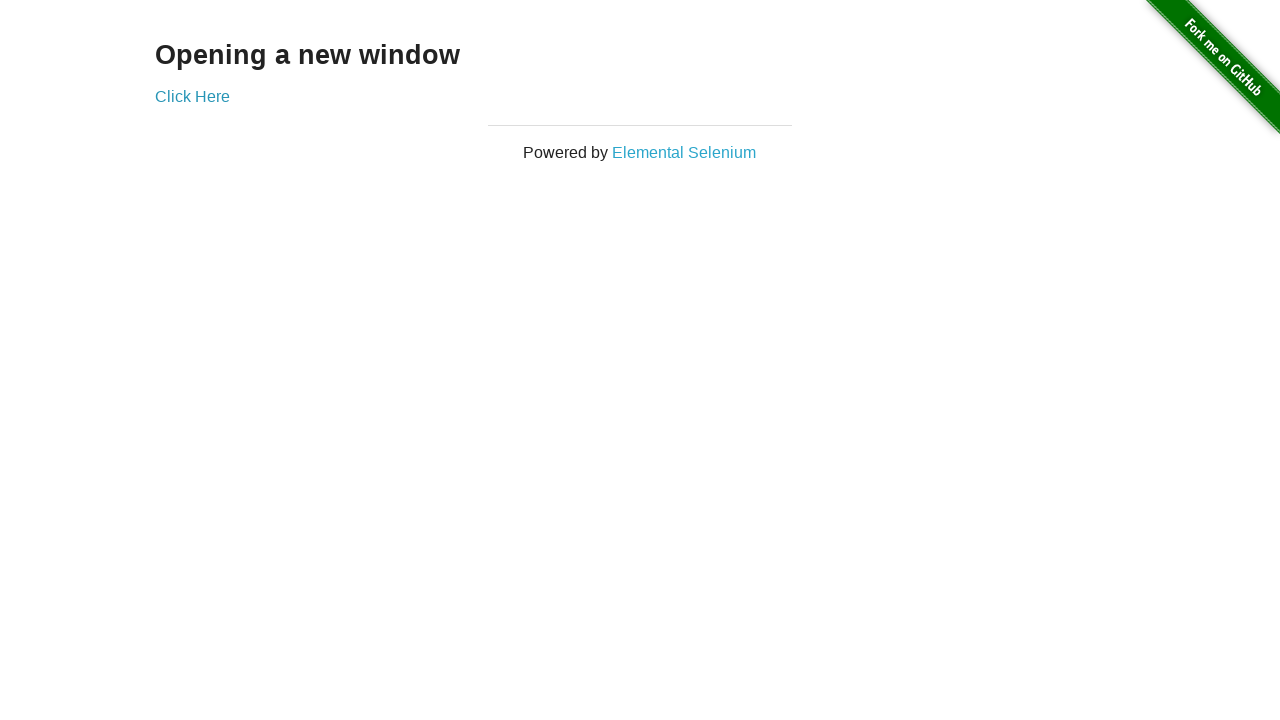